Tests JavaScript alert handling by filling a name field, clicking an alert button, and accepting the browser alert dialog

Starting URL: https://rahulshettyacademy.com/AutomationPractice/

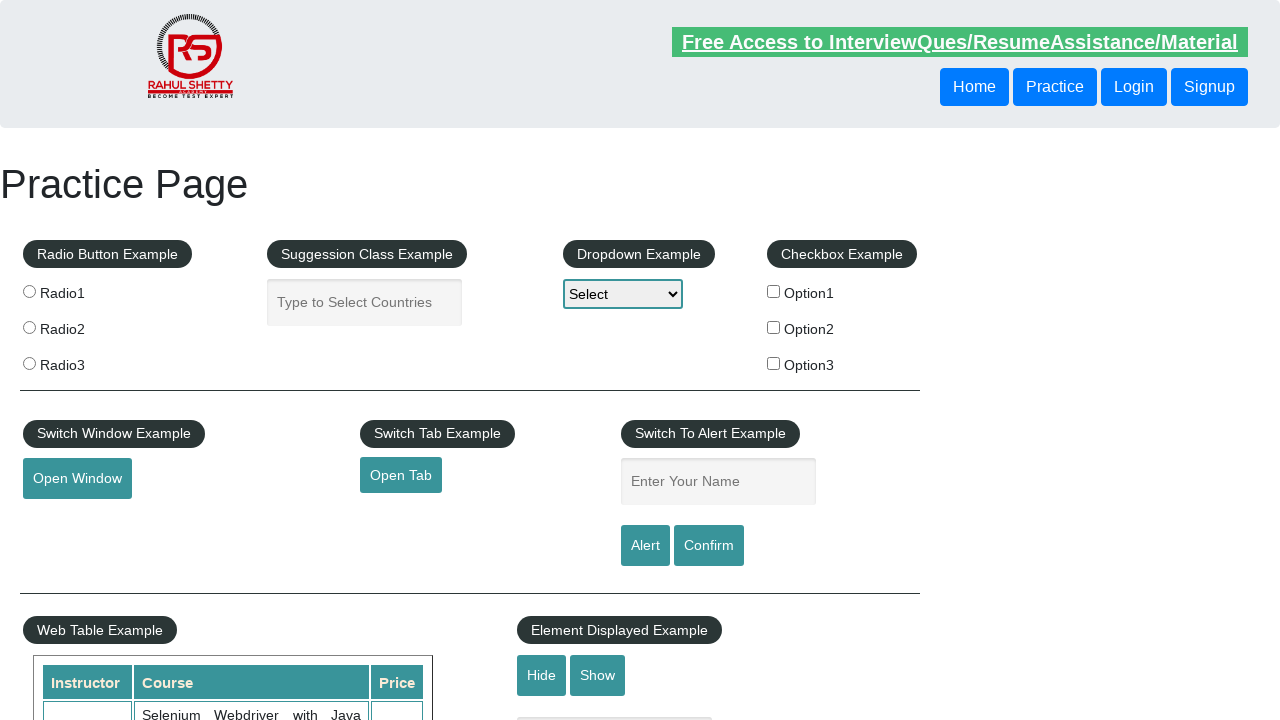

Filled name field with 'sai' on #name
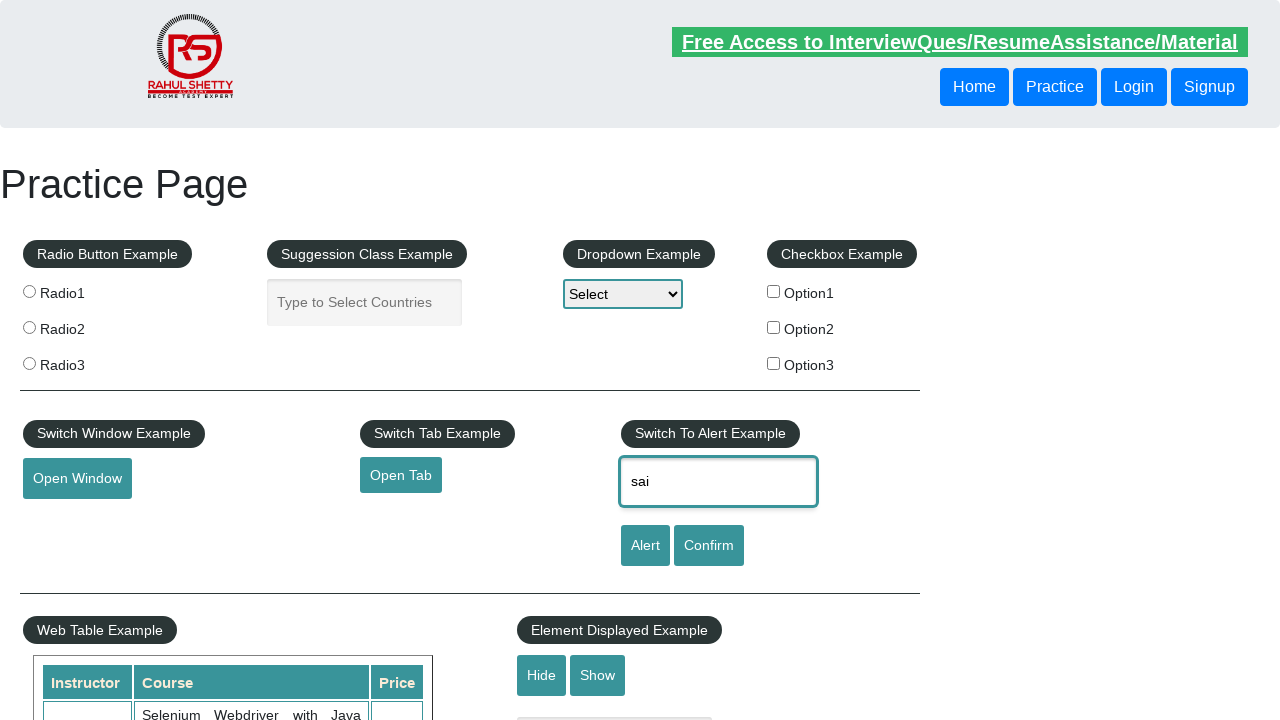

Set up dialog handler to accept alerts
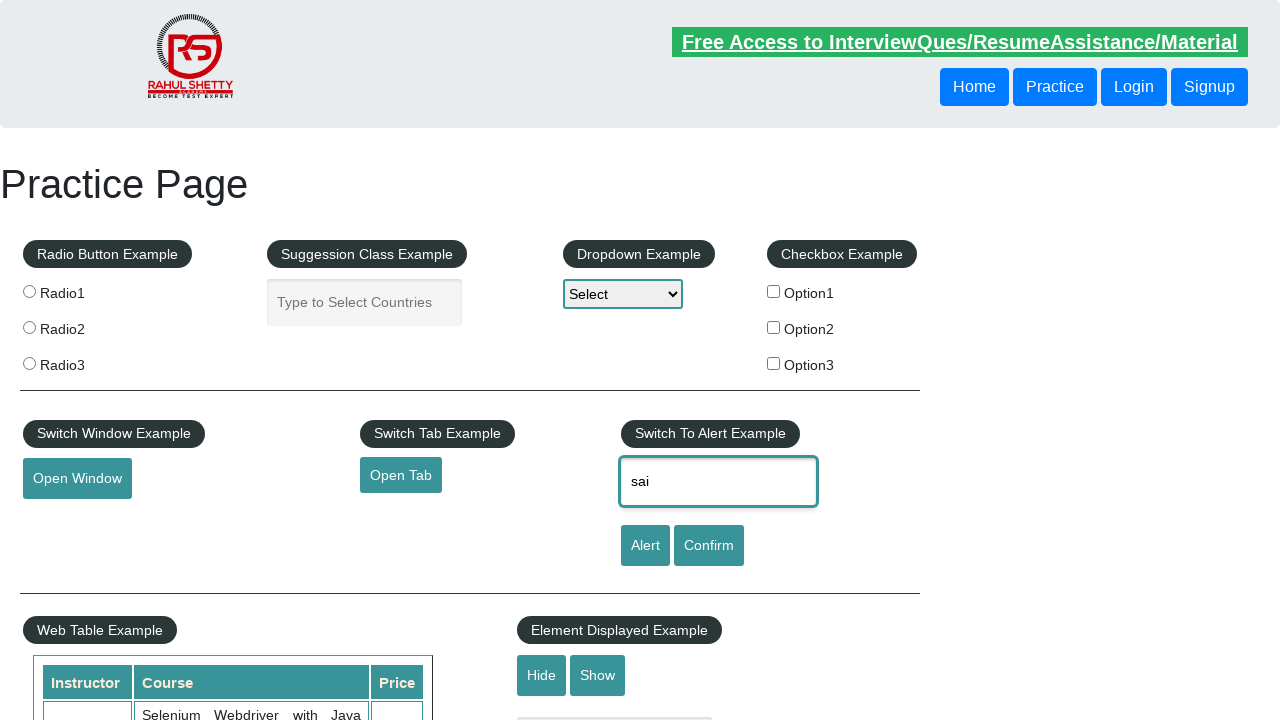

Clicked alert button to trigger JavaScript alert at (645, 546) on #alertbtn
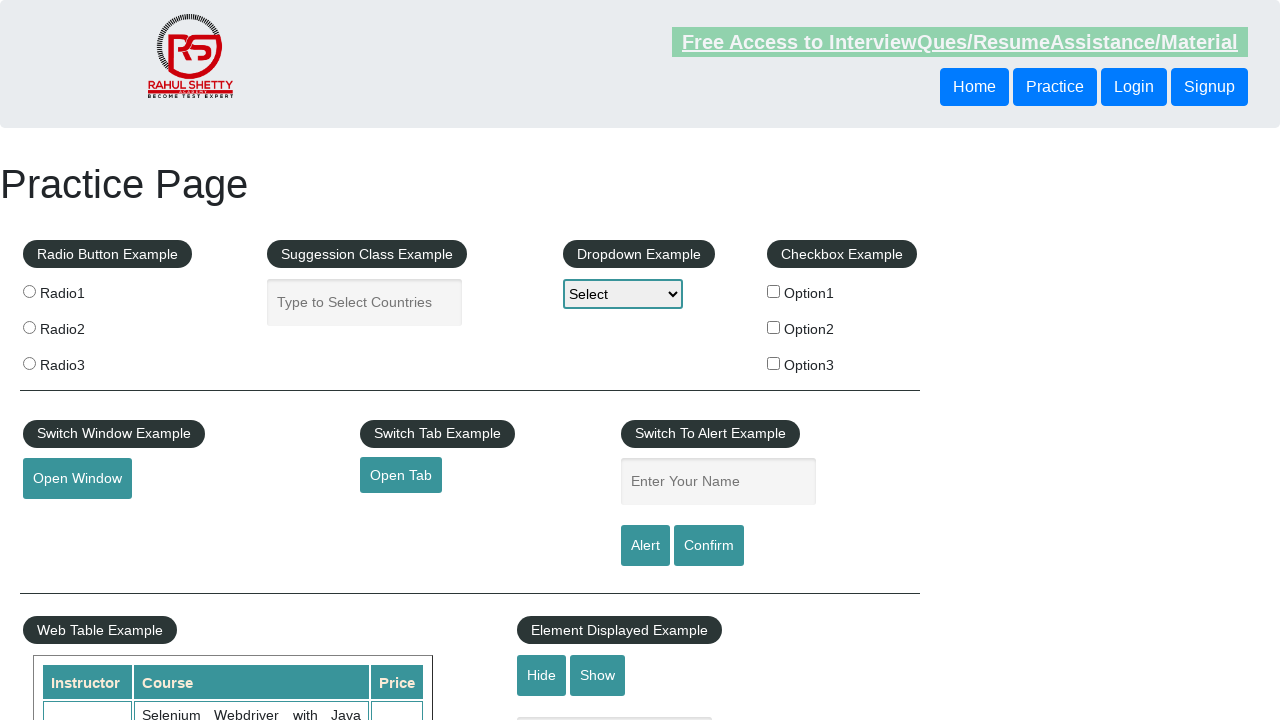

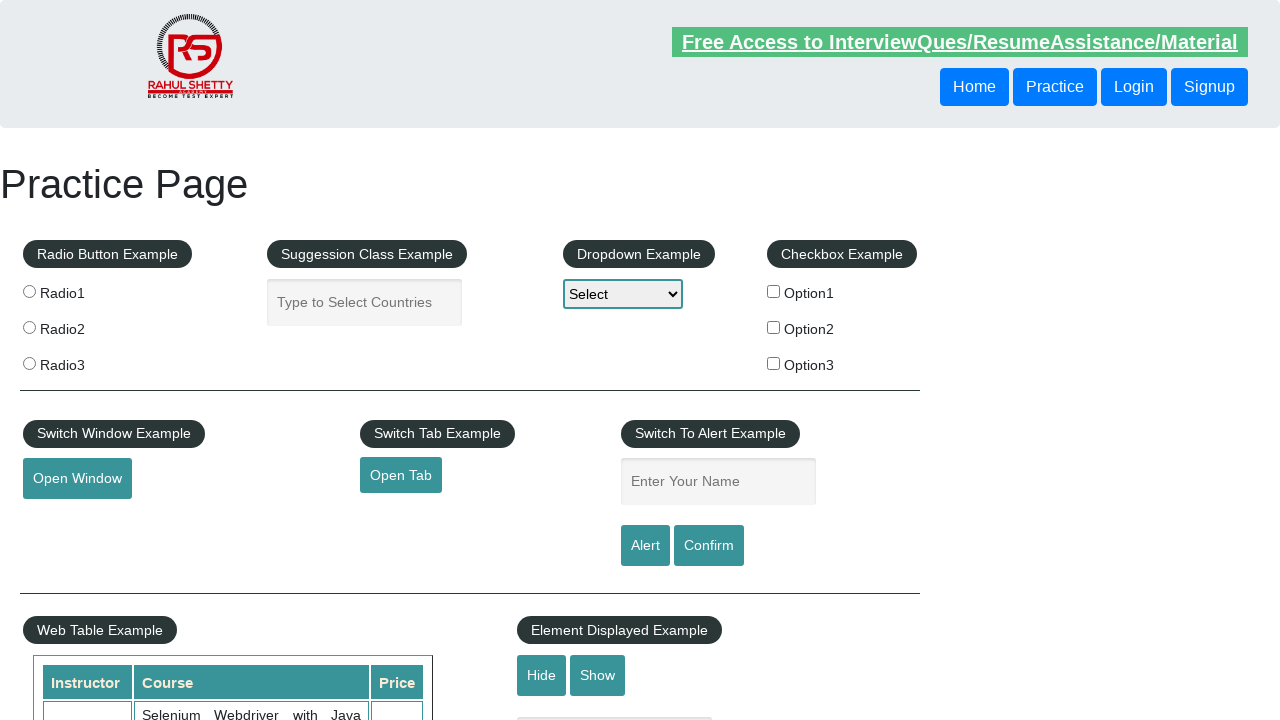